Tests a form by entering email and password, then clicking submit button and verifying the alert message

Starting URL: http://automationbykrishna.com/

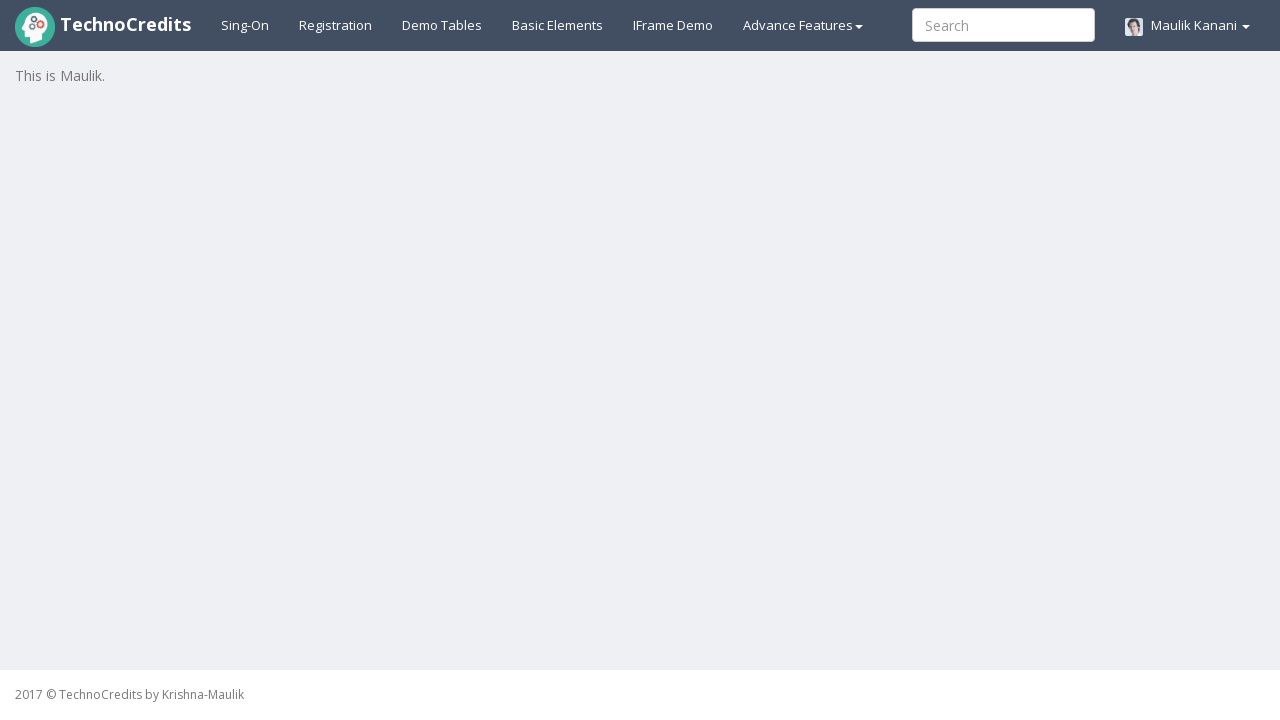

Clicked on basic elements link at (558, 25) on xpath=//a[@id='basicelements']
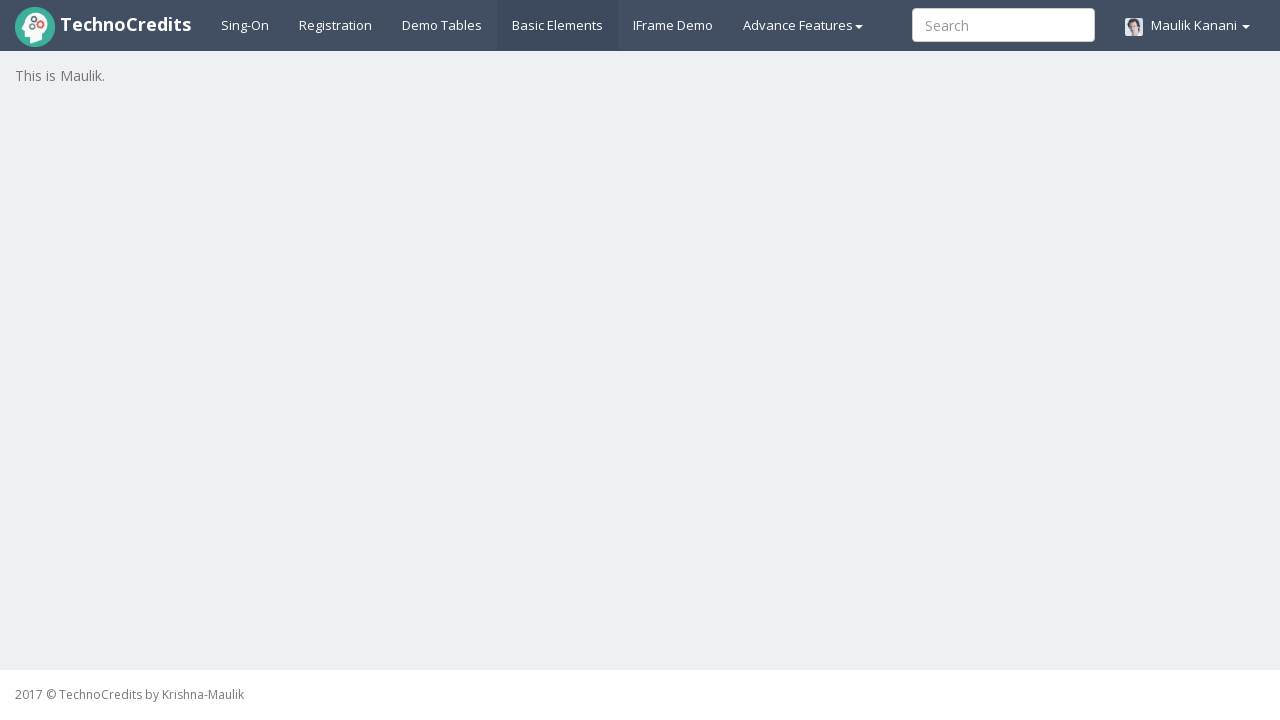

Form loaded - email input field is visible
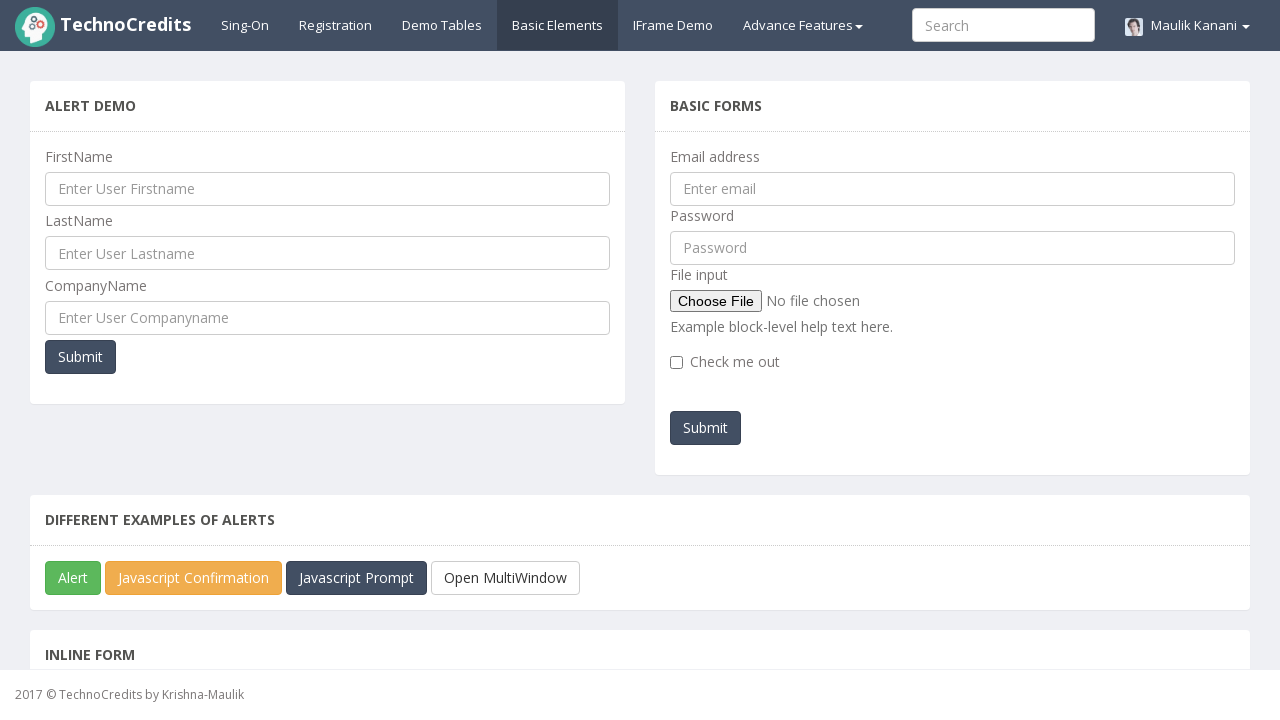

Entered email address 'abc@gmail.com' in email field on //input[@name='emailId']
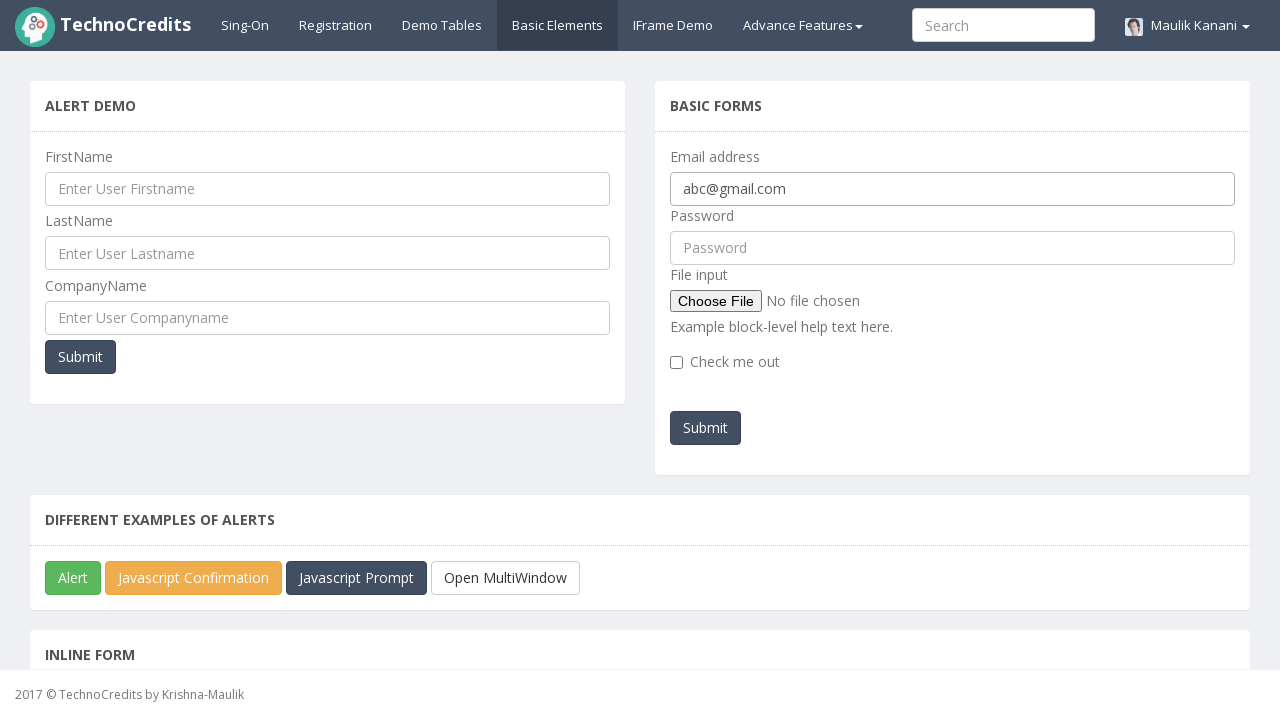

Entered password 'abc1234' in password field on //input[@id='pwd']
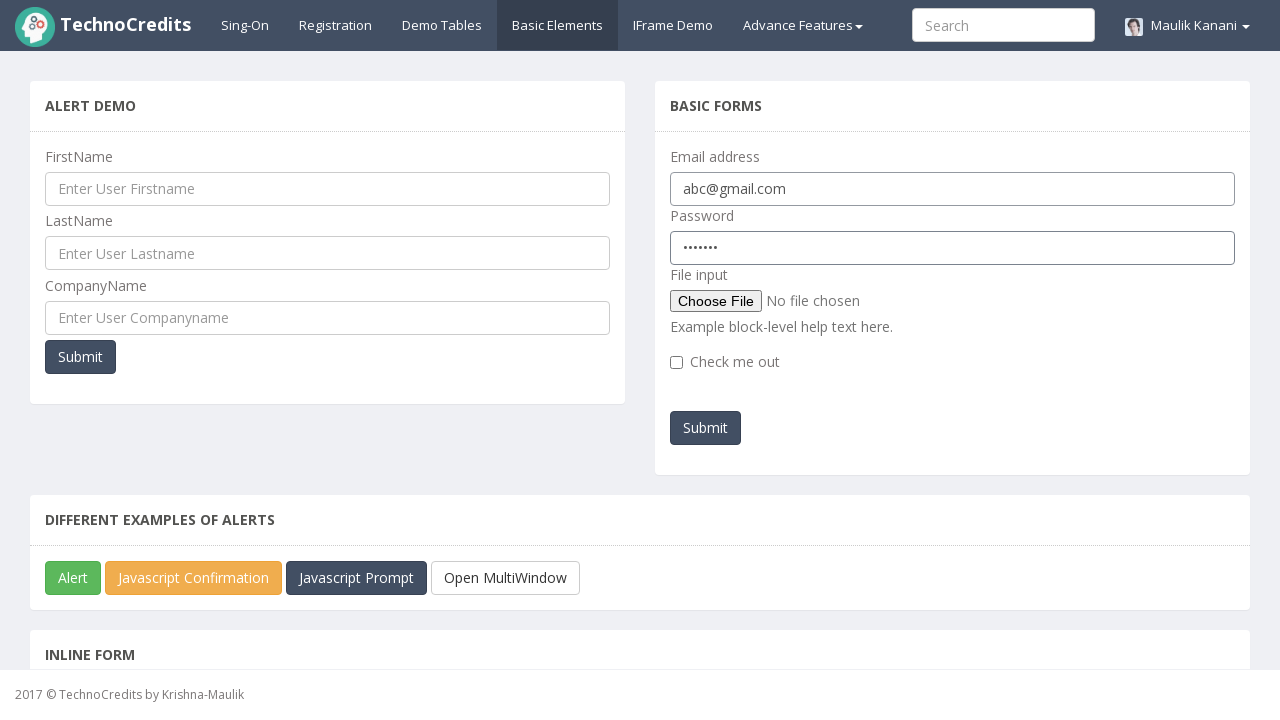

Clicked submit button at (706, 428) on xpath=//button[@onclick='myFunction()']
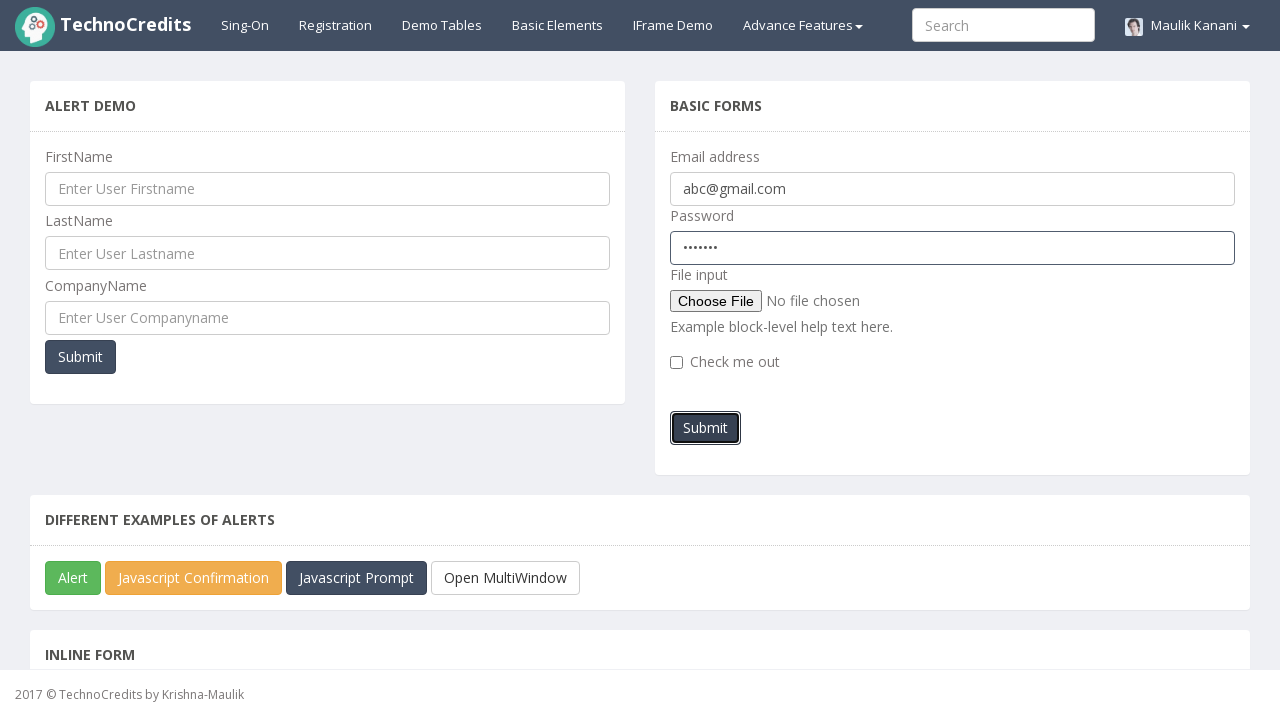

Alert dialog dismissed
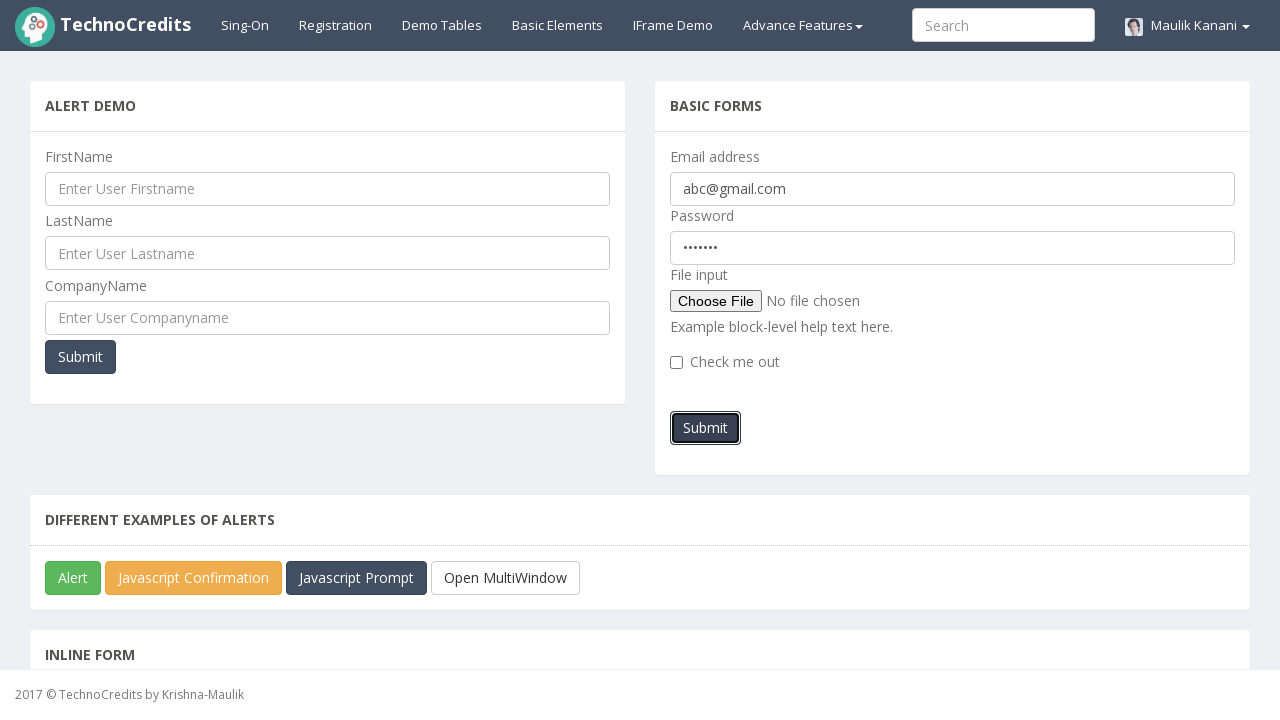

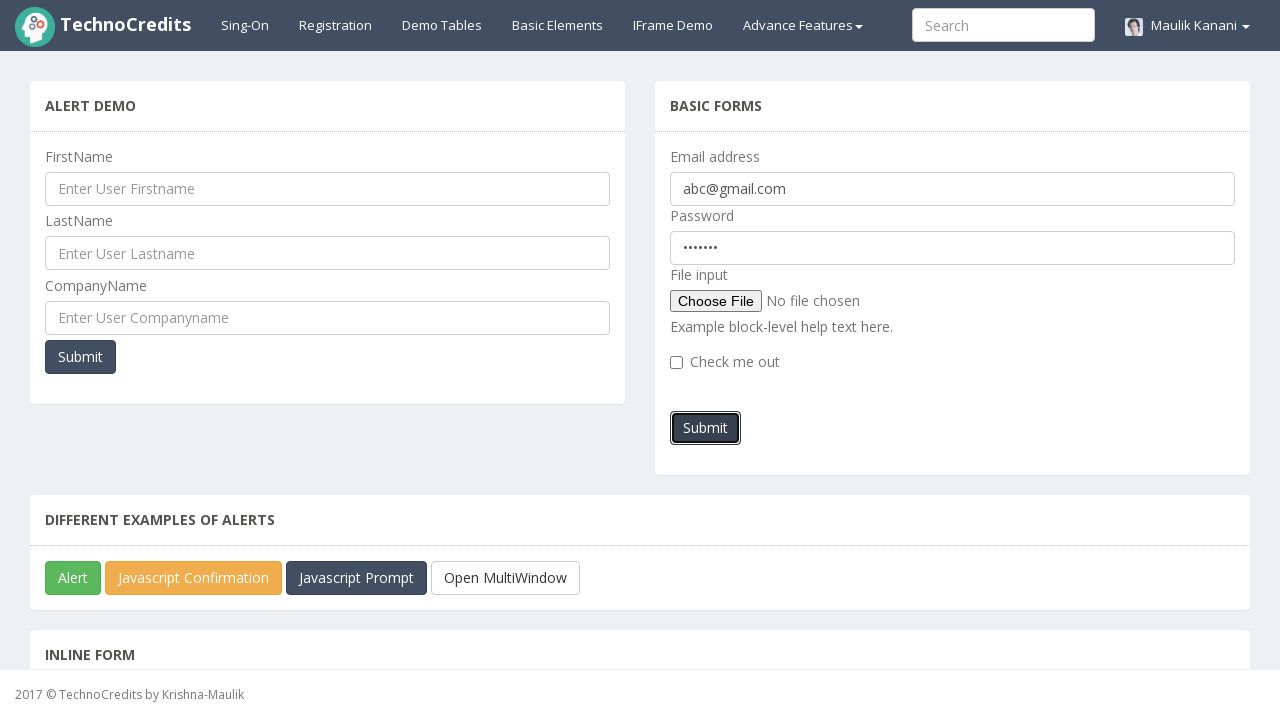